Tests the "Scar the Lion" product page by clicking on the product and adding to cart.

Starting URL: https://ilarionhalushka.github.io/jekyll-ecommerce-demo/

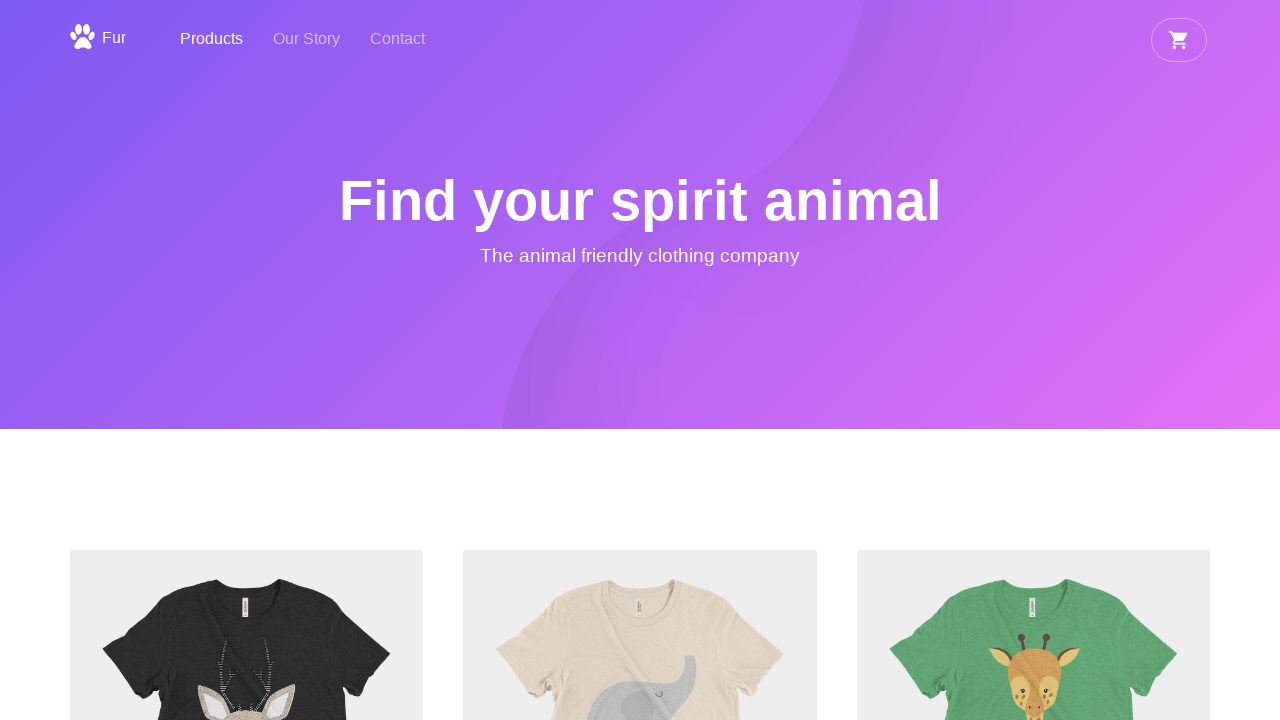

Clicked on Scar the Lion product link at (640, 210) on li >> internal:has-text="Scar the Lion Scar the lion"i >> internal:role=link >> 
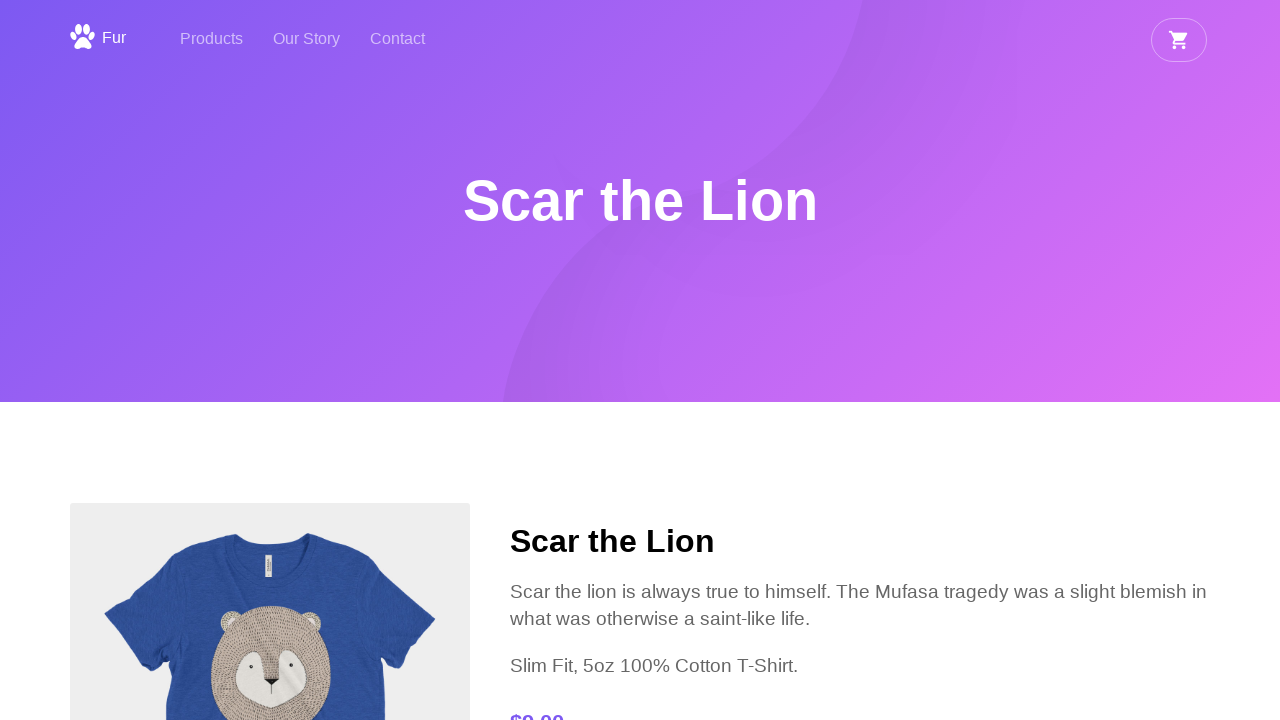

Clicked Add to cart button at (579, 360) on internal:role=button[name="Add to cart"i]
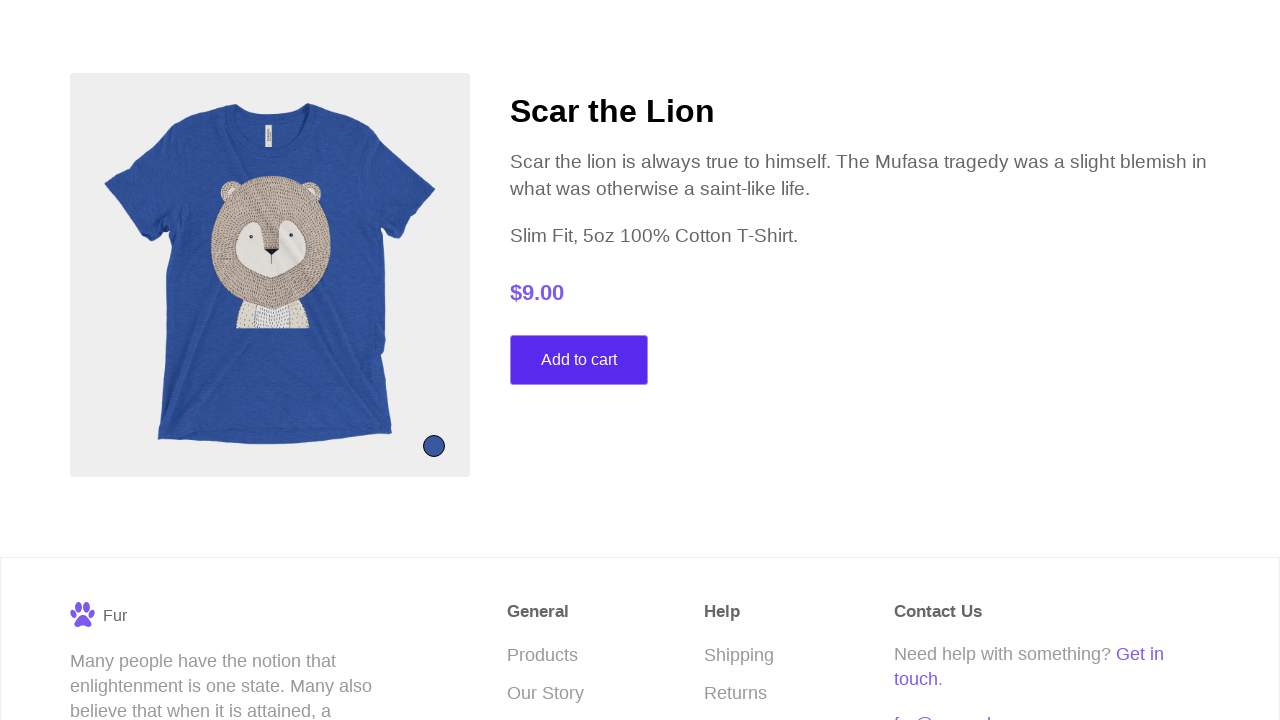

Clicked on Scar the Lion product section at (640, 292) on section >> internal:has-text="Scar the Lion Scar the lion"i
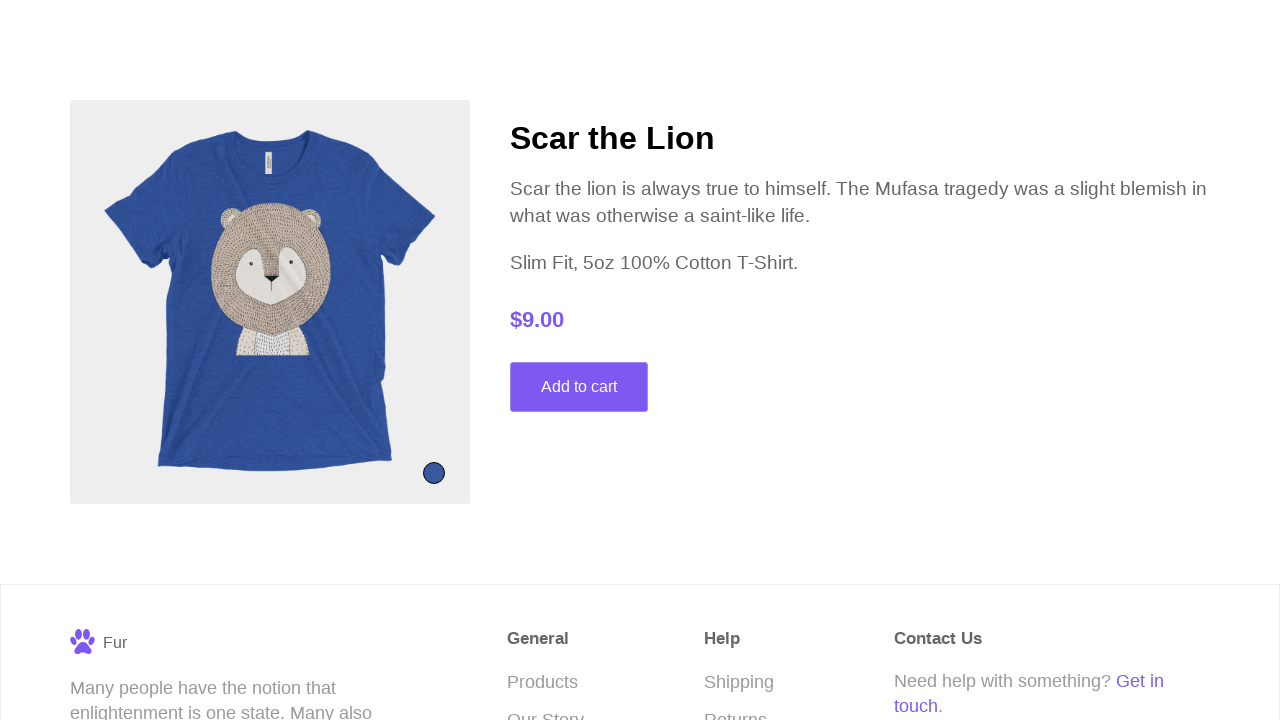

Product details h3 heading became visible
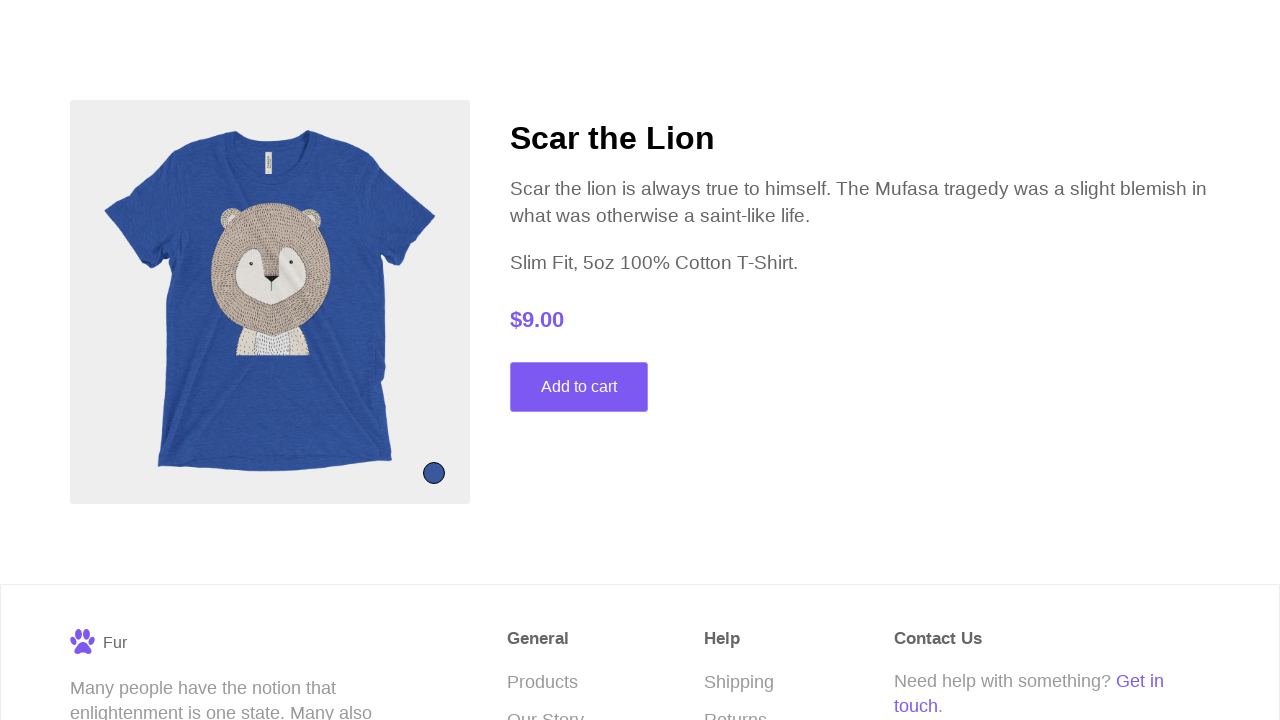

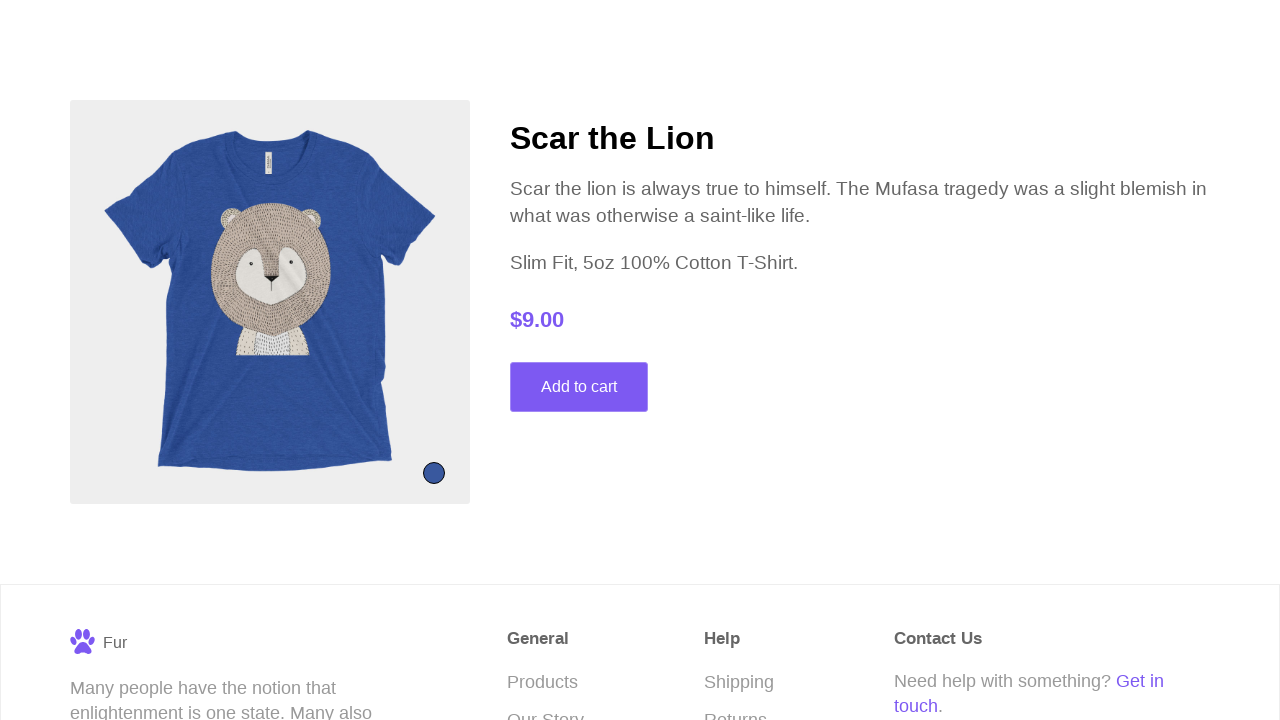